Tests dynamic element addition and removal by clicking Add Element button, then clicking the Delete button to remove it, and verifying the page header remains displayed

Starting URL: https://the-internet.herokuapp.com/add_remove_elements/

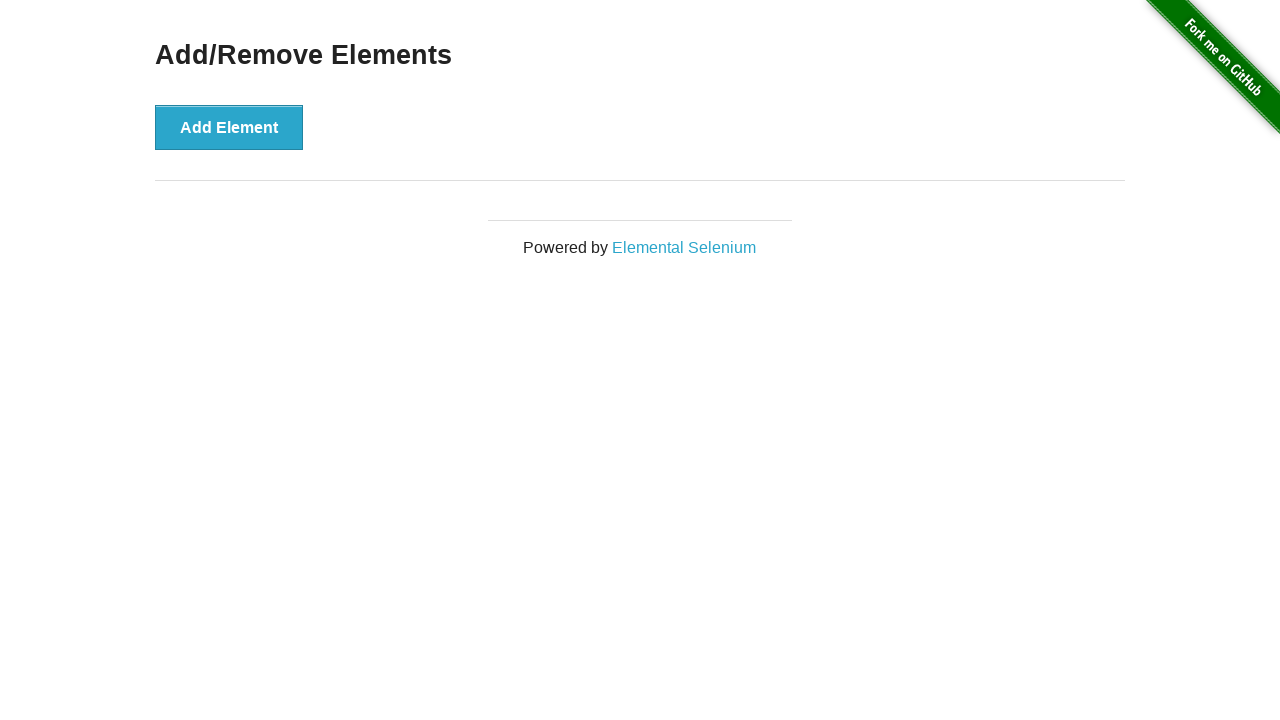

Clicked Add Element button at (229, 127) on xpath=//*[text()='Add Element']
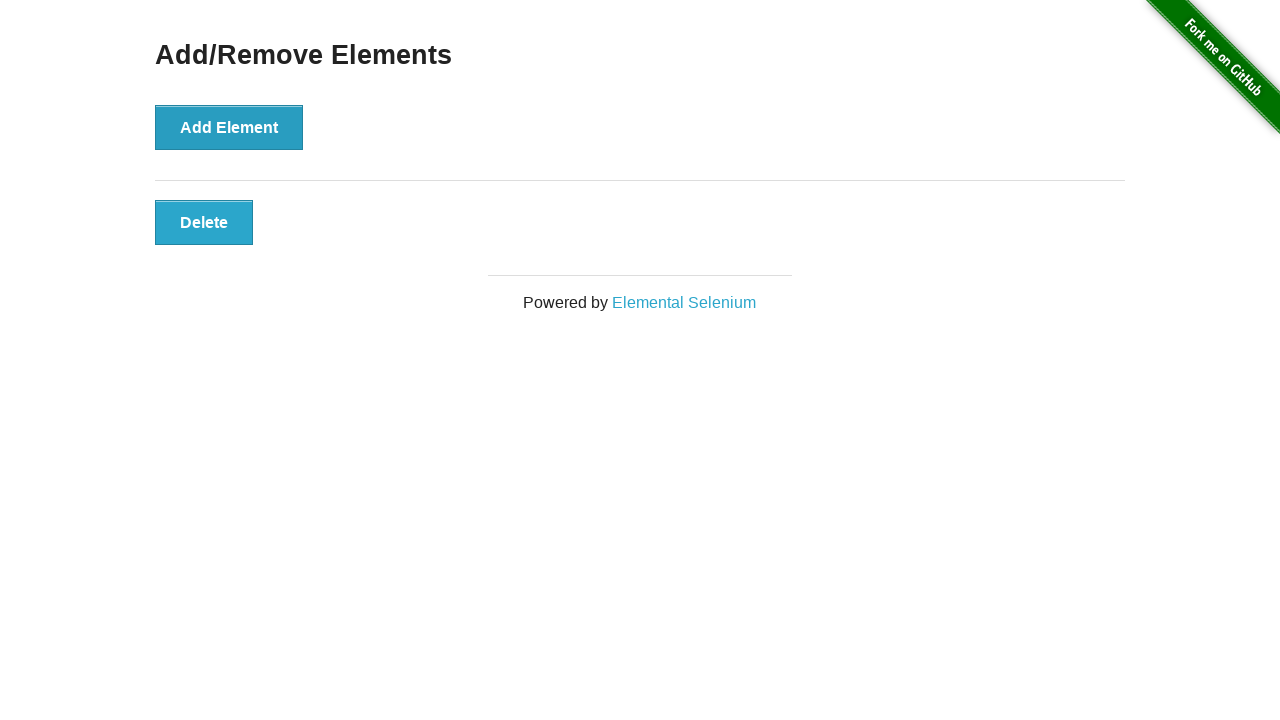

Waited for Delete button to appear
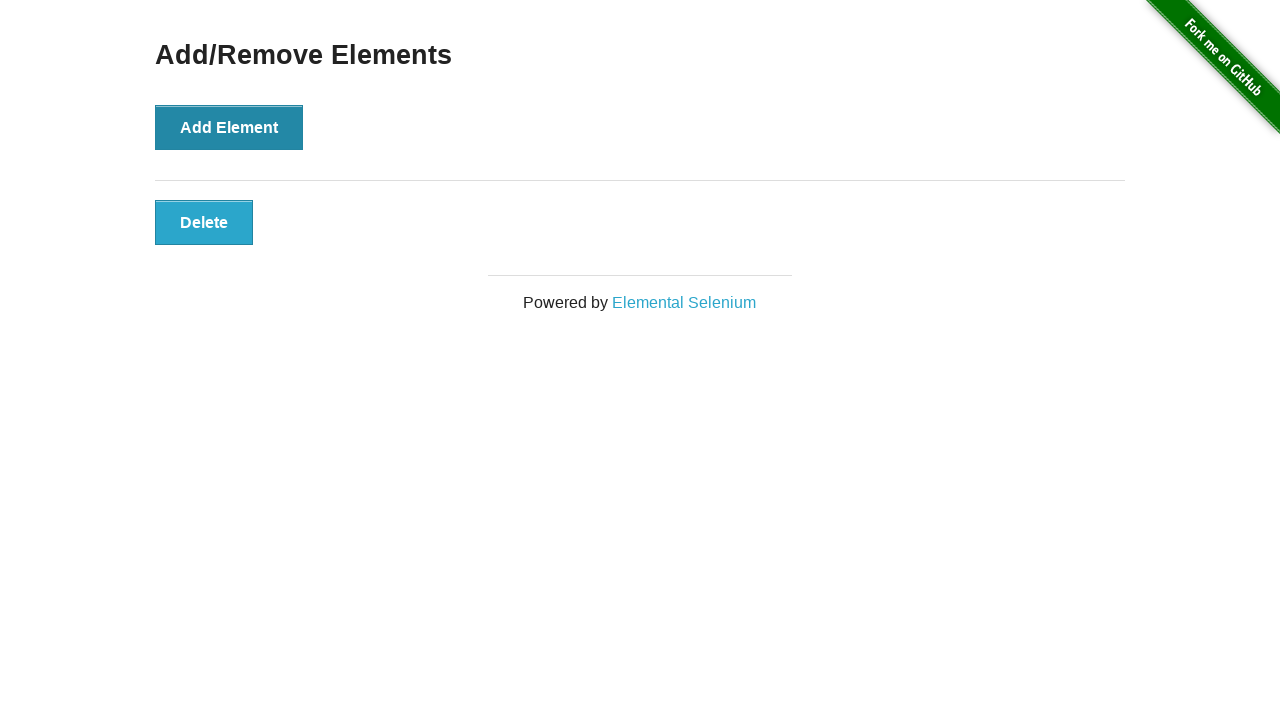

Clicked Delete button to remove the added element at (204, 222) on xpath=//button[@class='added-manually']
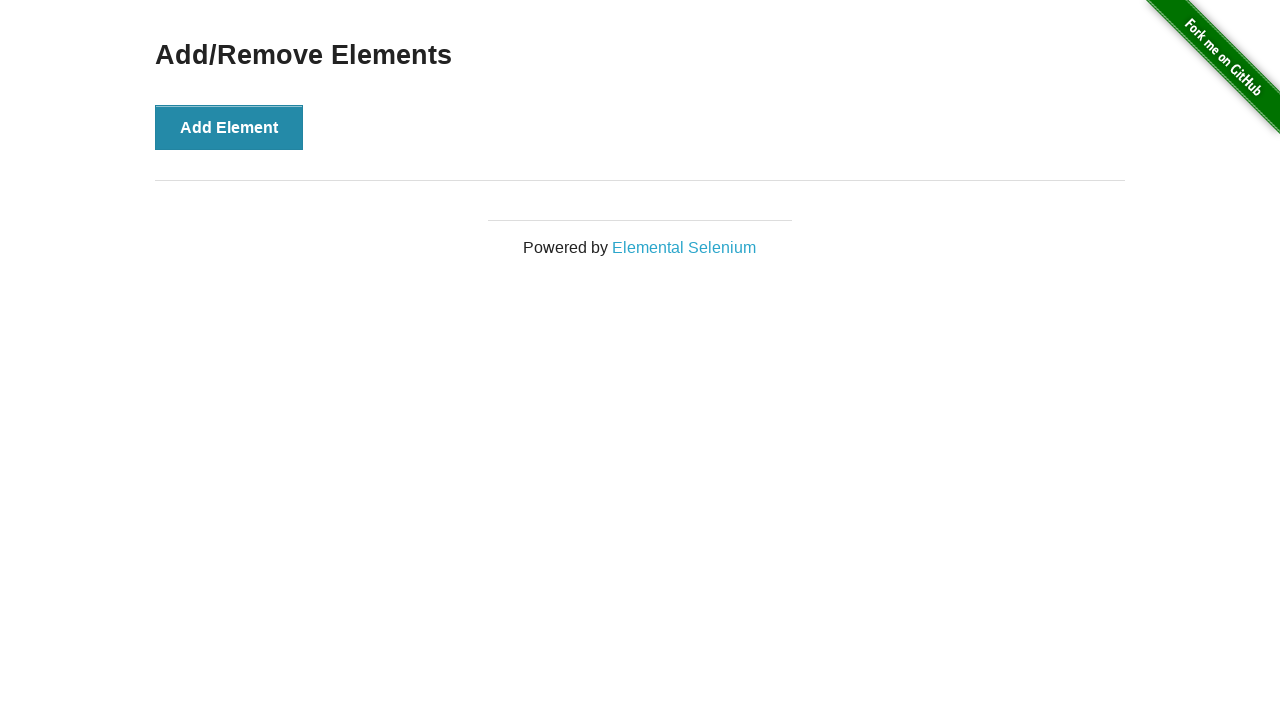

Verified that Add/Remove Elements header is still displayed
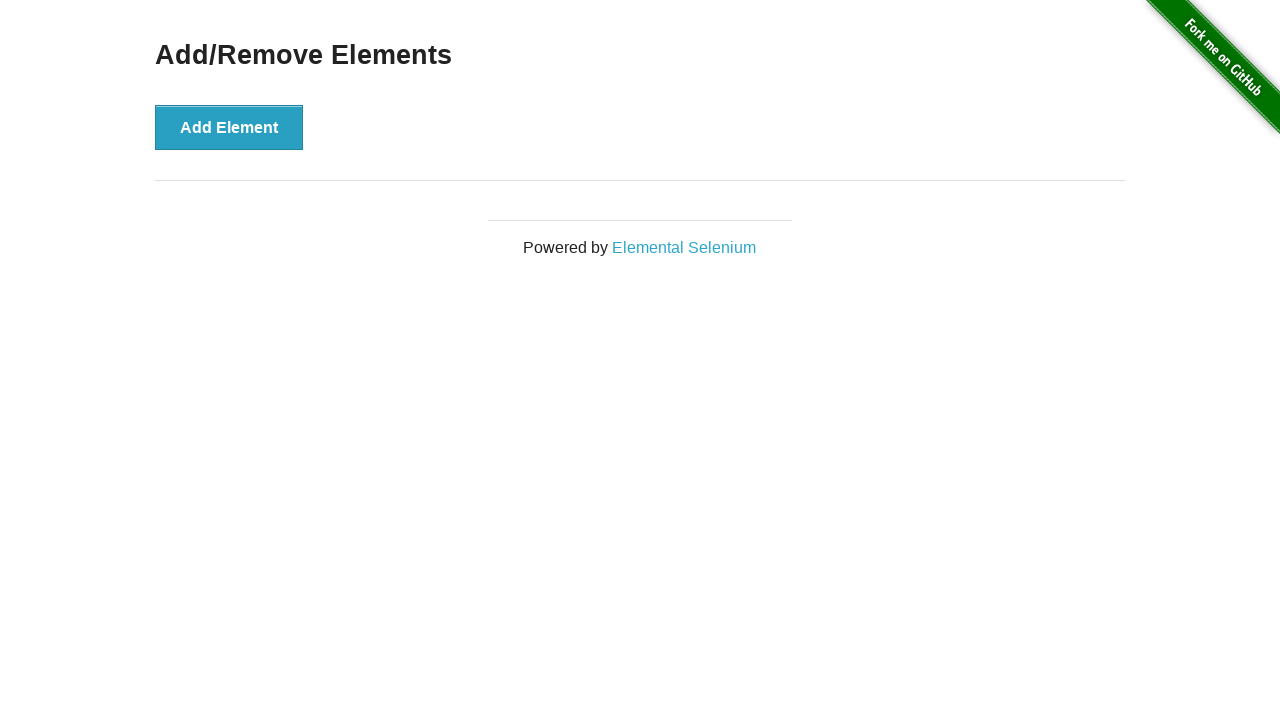

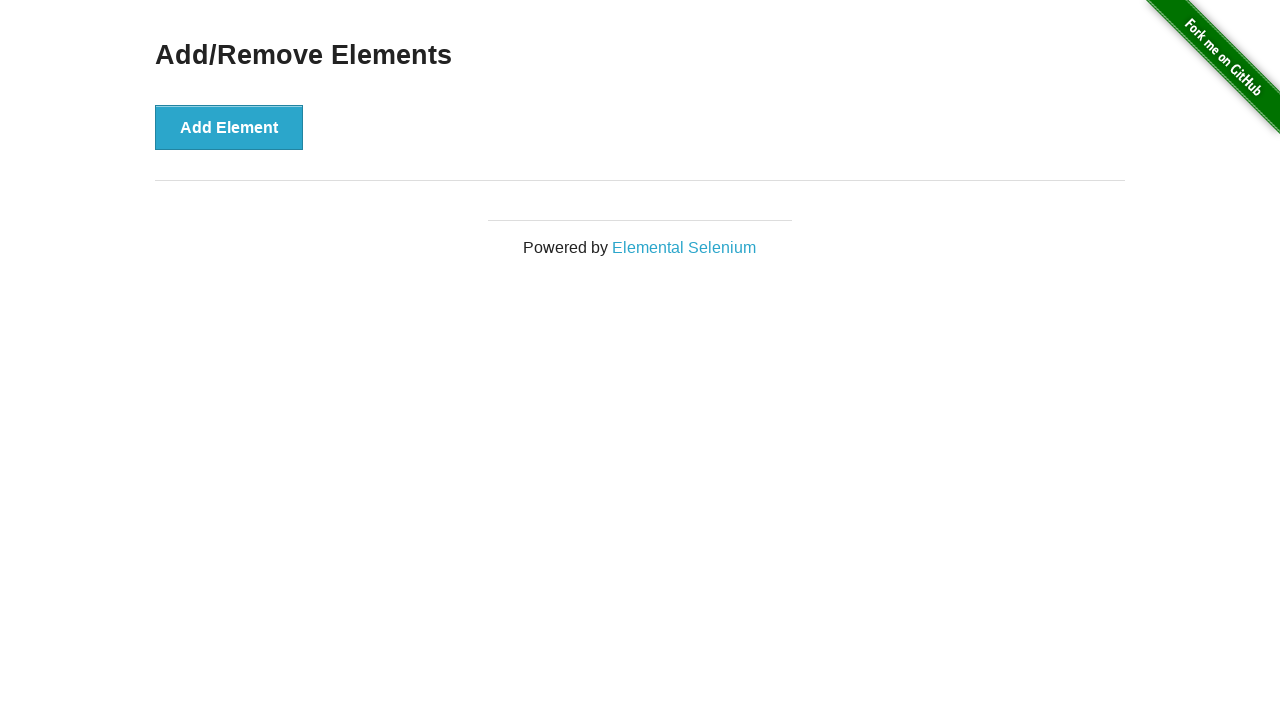